Navigates to the Rahul Shetty Academy homepage to verify the page loads successfully.

Starting URL: https://rahulshettyacademy.com/

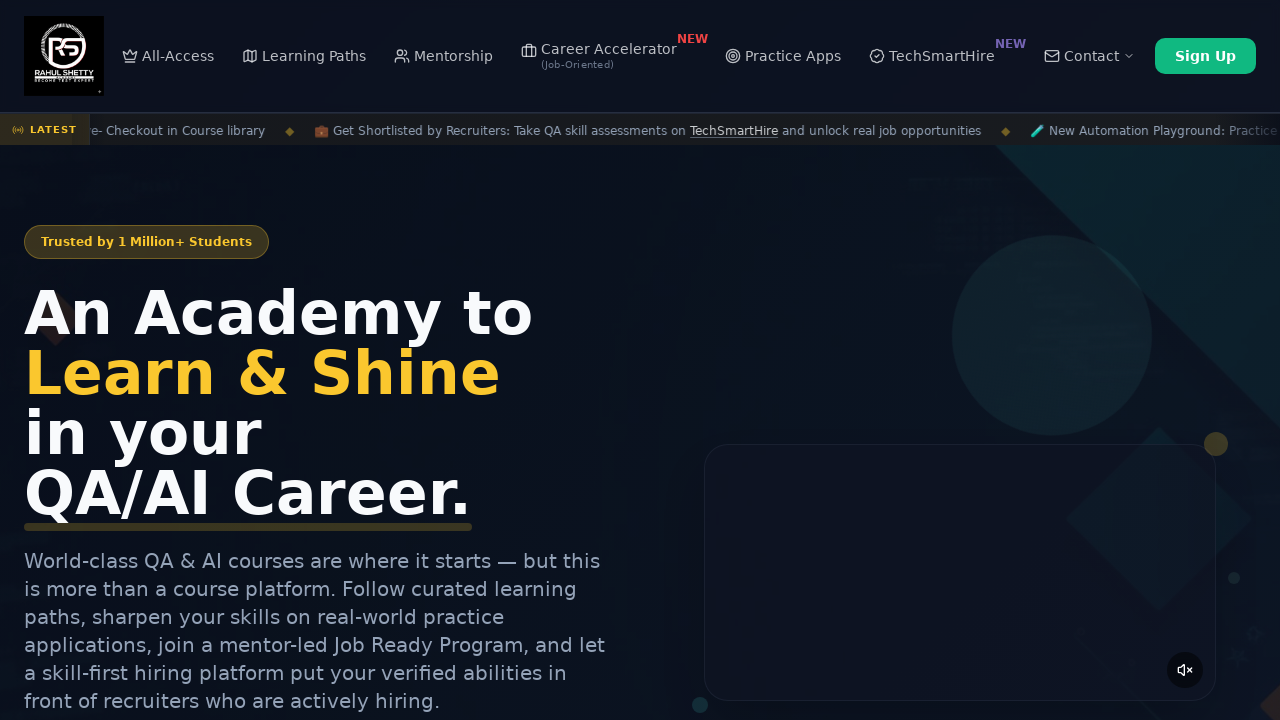

Navigated to Rahul Shetty Academy homepage
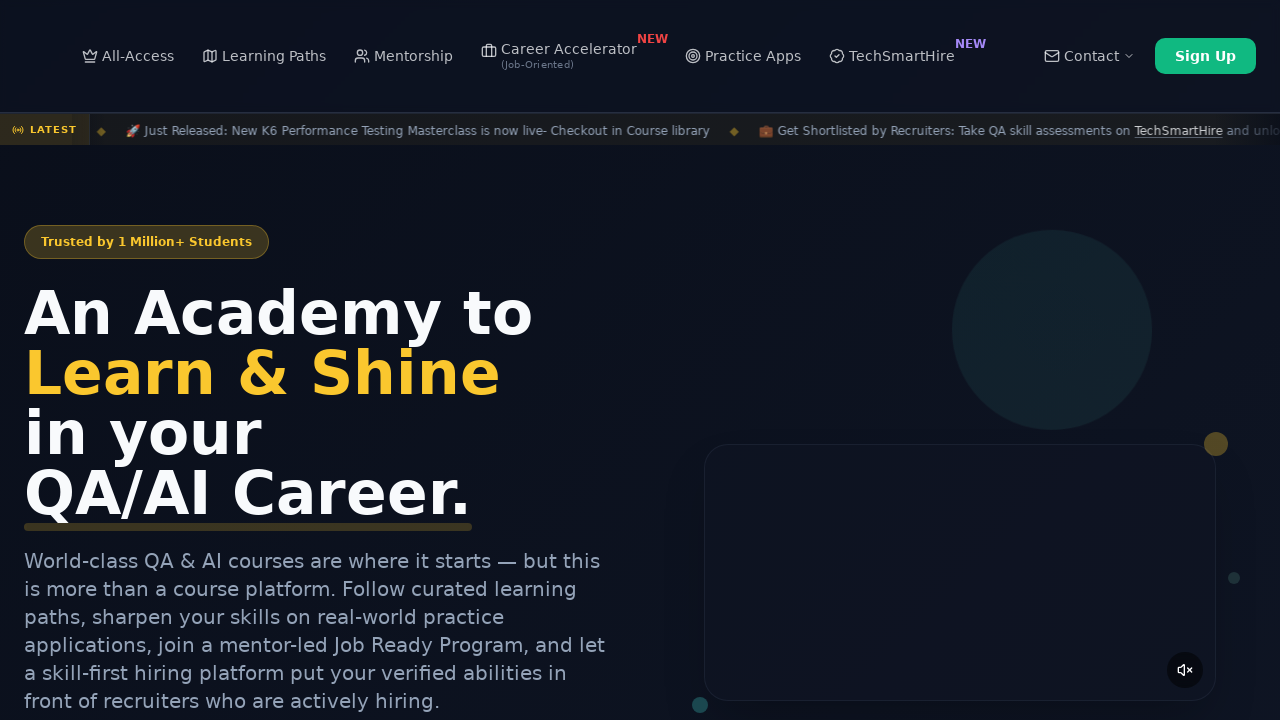

Page loaded successfully - domcontentloaded state reached
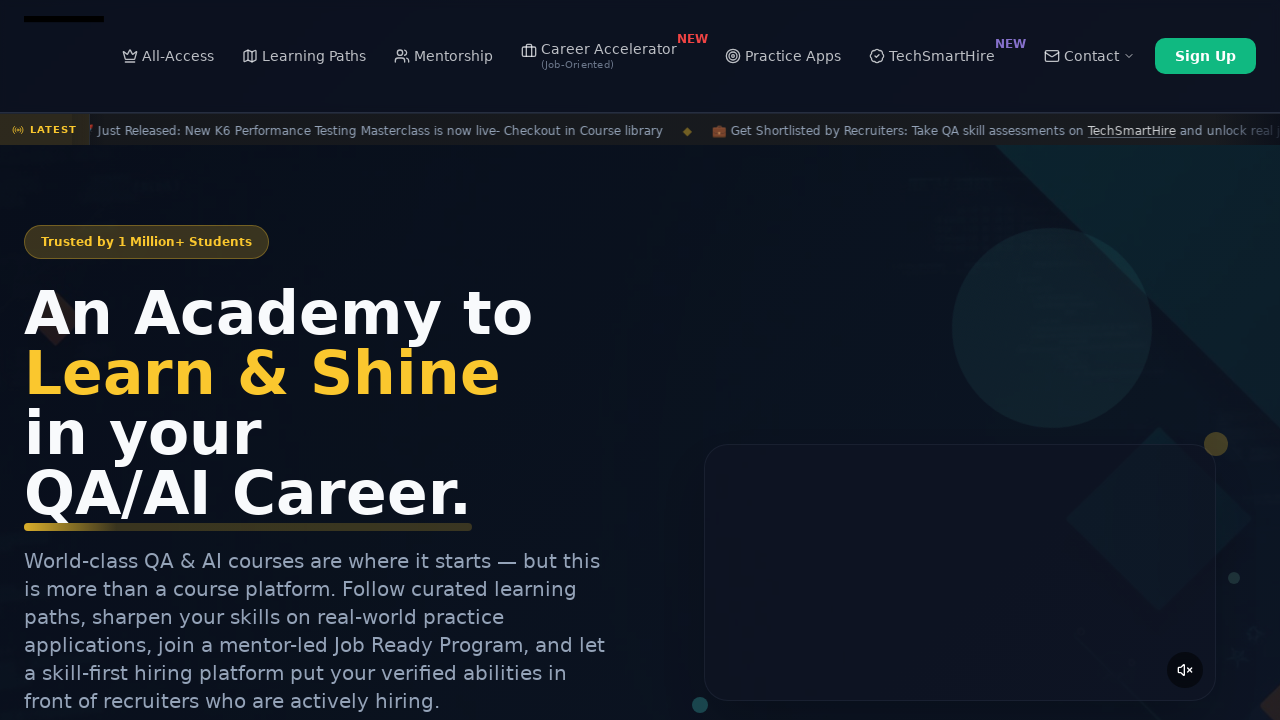

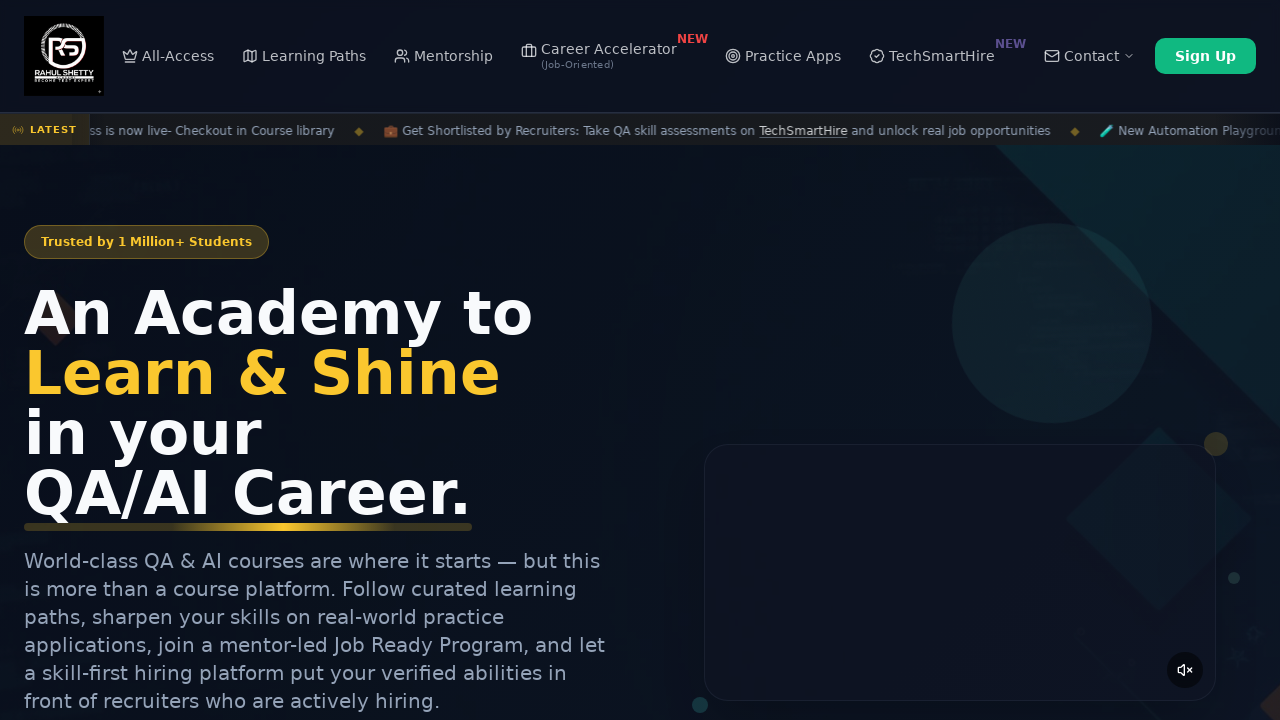